Tests successful registration by filling only required fields (first name, last name, email) and verifying the success message

Starting URL: https://suninjuly.github.io/registration1.html

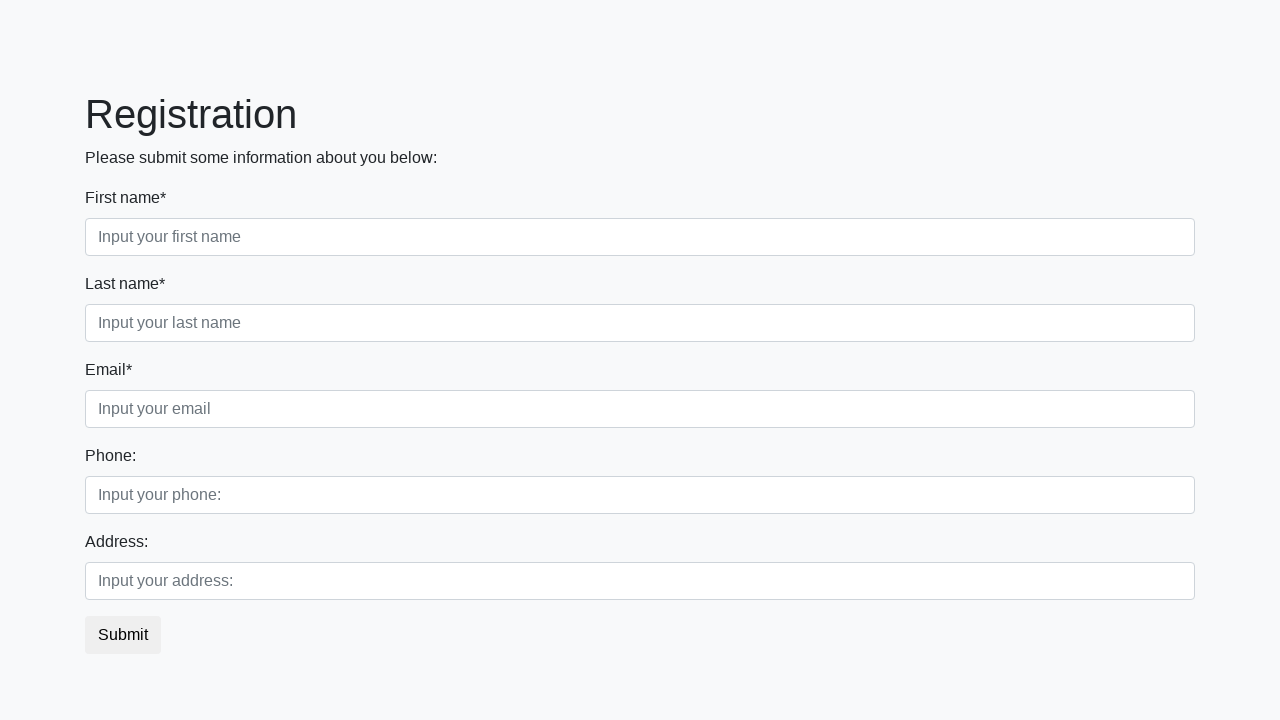

Filled first name field with 'John' on [placeholder='Input your first name']
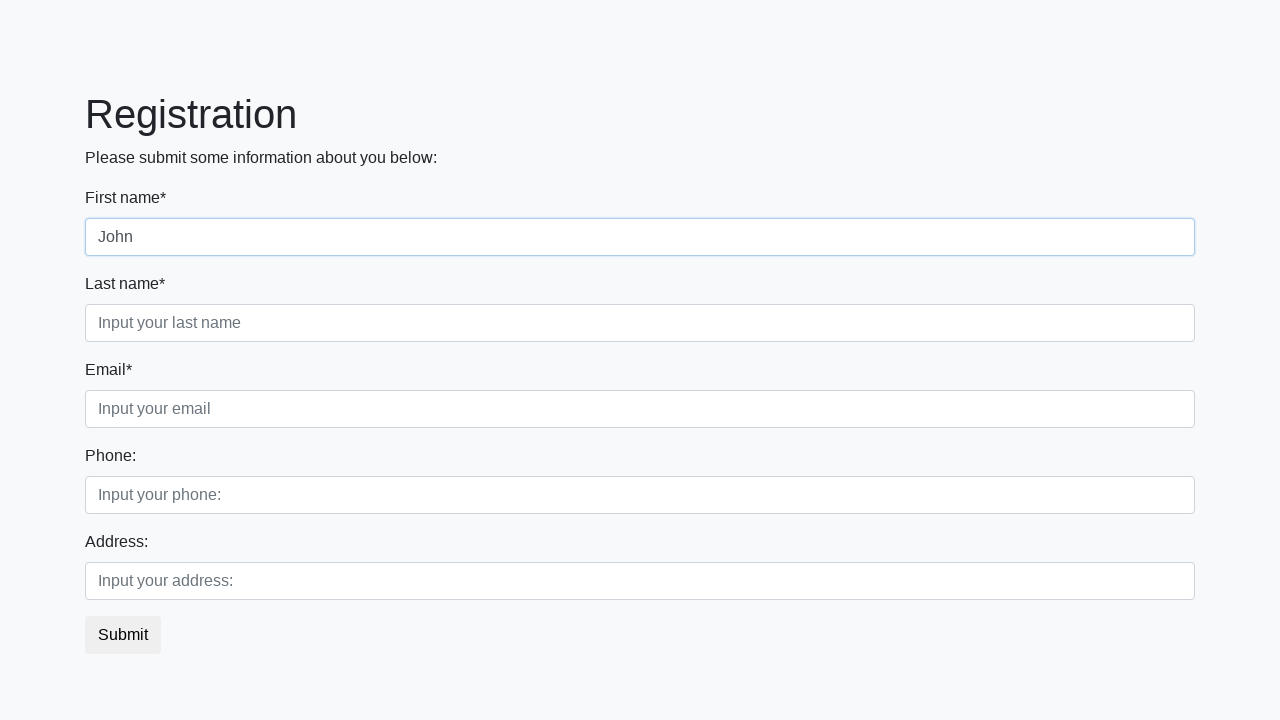

Filled last name field with 'Smith' on [placeholder='Input your last name']
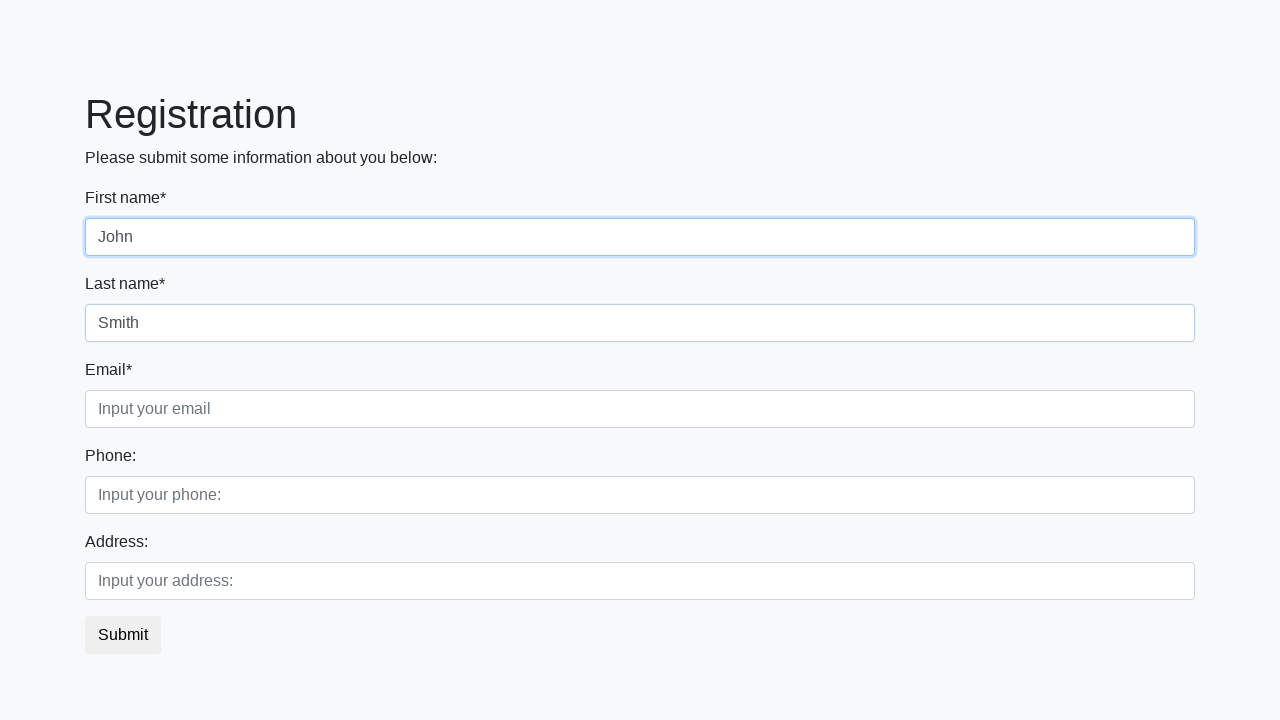

Filled email field with 'john.smith@example.com' on [placeholder='Input your email']
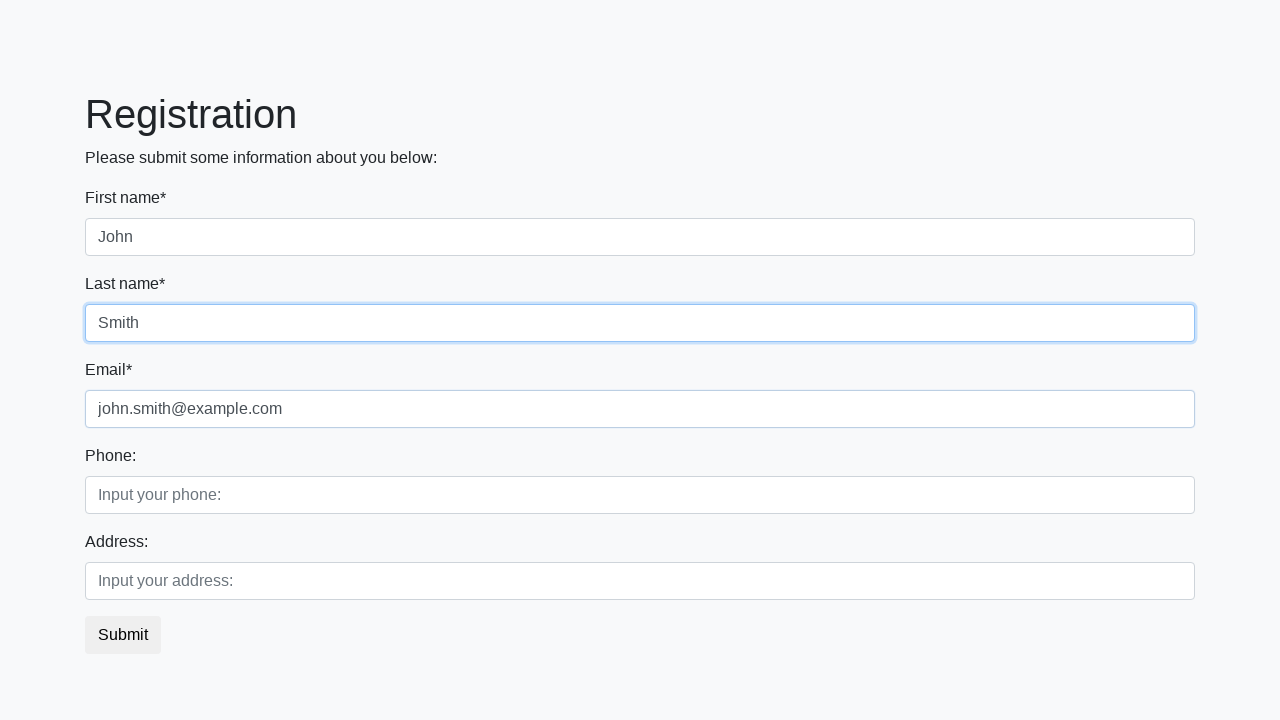

Clicked submit button to register at (123, 635) on [type='submit']
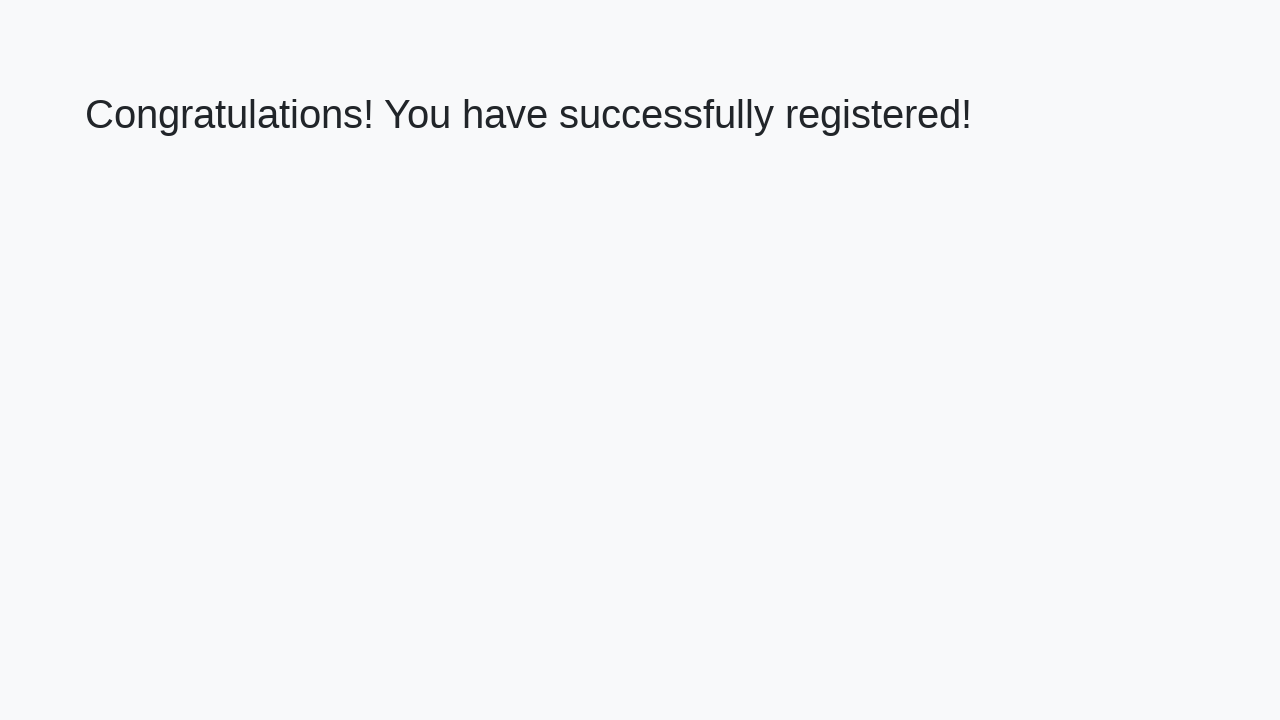

Success message appeared with h1 element
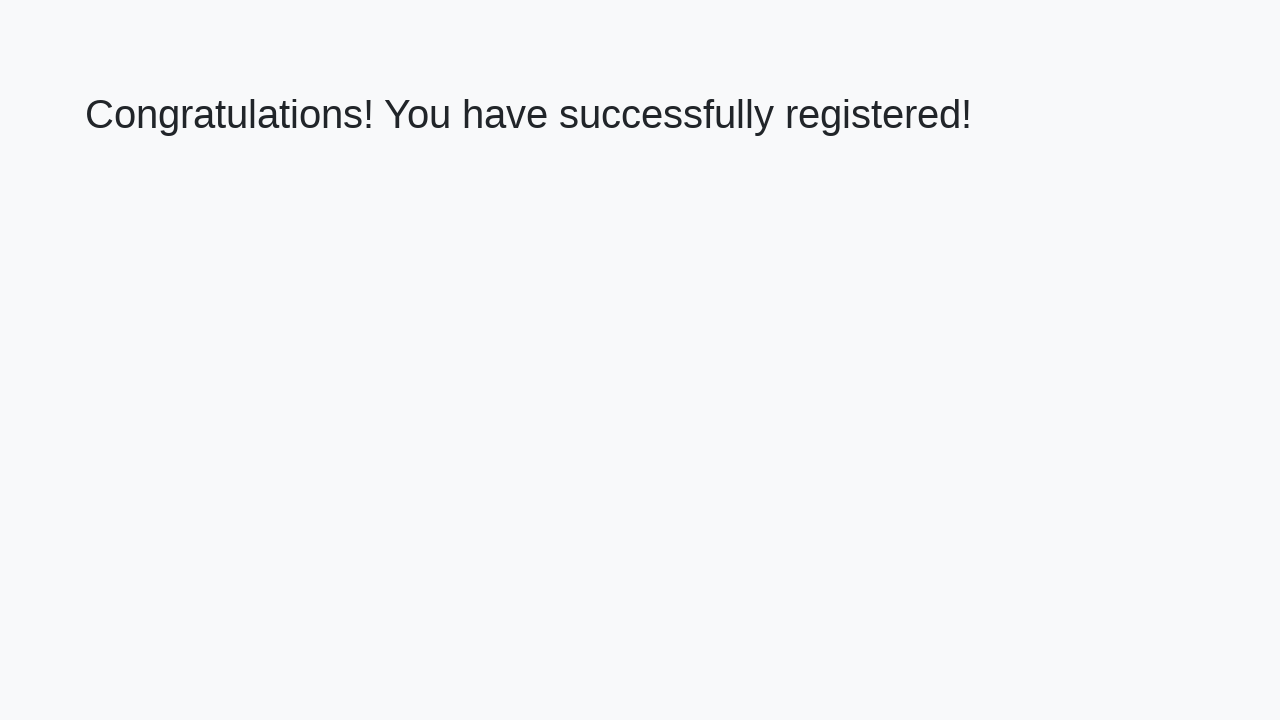

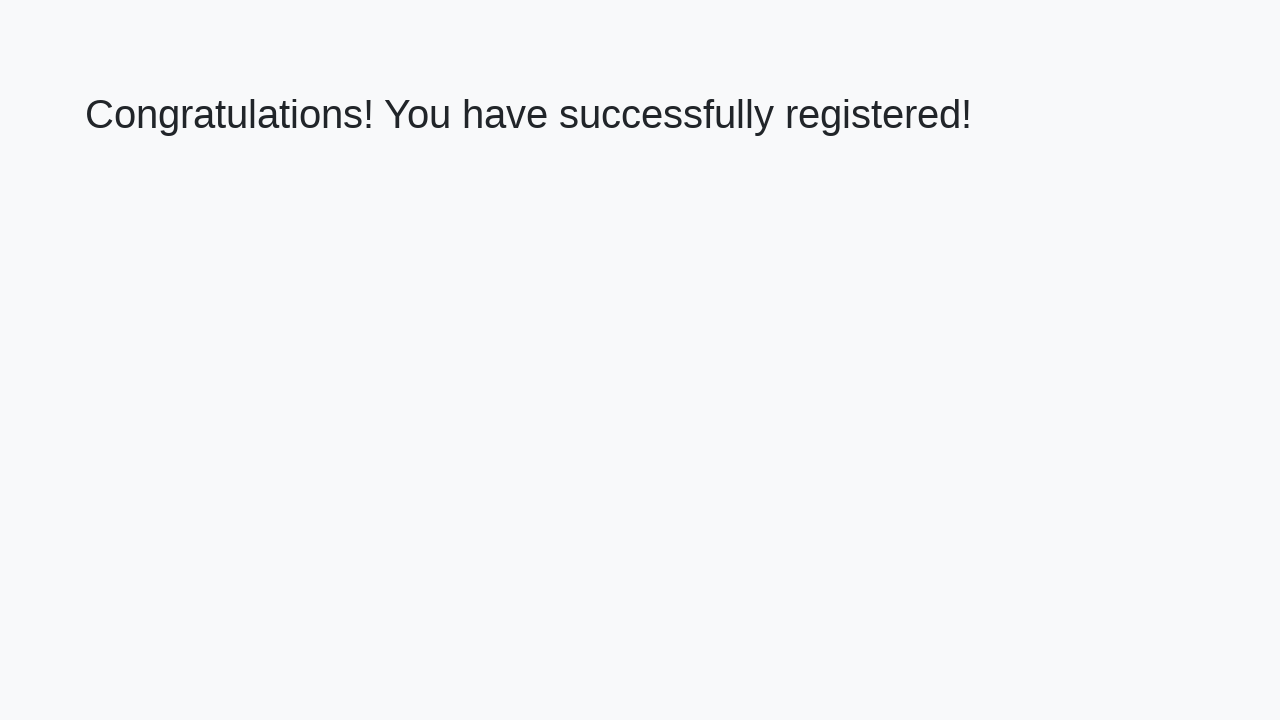